Tests the "I Need Knowledge Management" section by scrolling to it and clicking through the different tabs (Self Service, Onboarding Training, Field Service, Call Center) to verify tab navigation works.

Starting URL: https://kmslh.com/

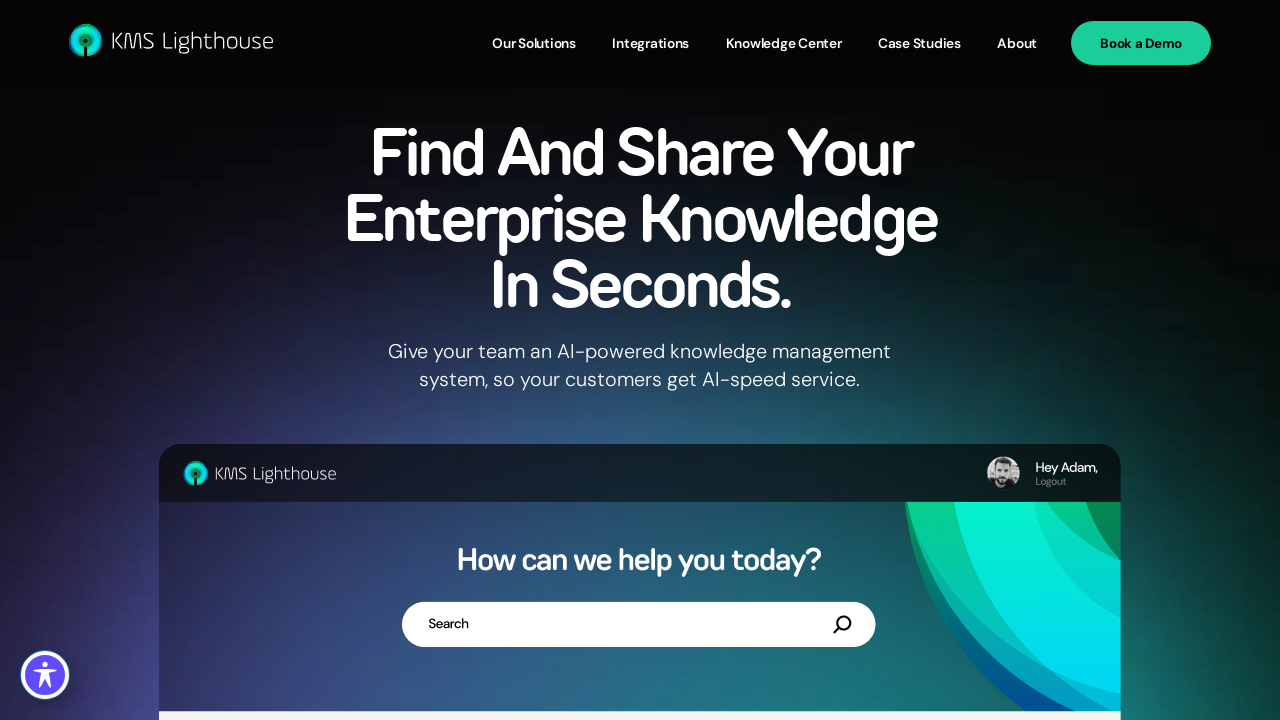

Scrolled down 1500px to locate 'I Need Knowledge Management' section
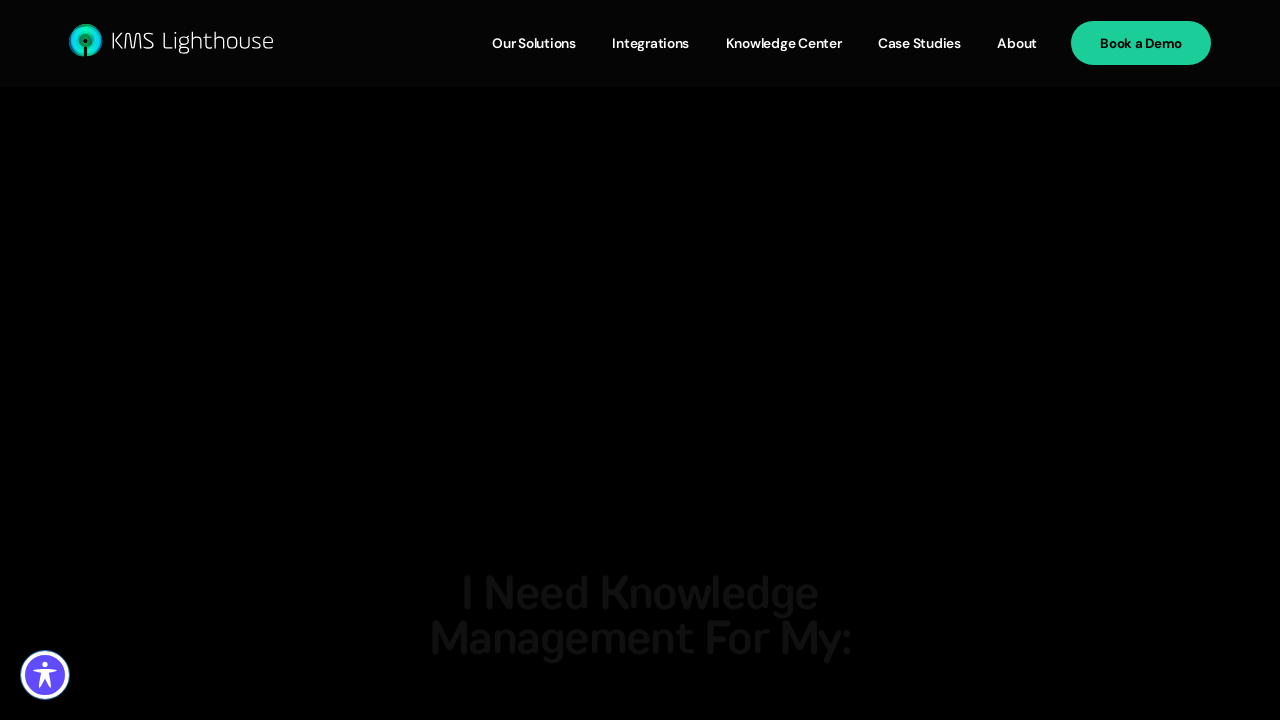

Waited 500ms for content to be visible after scroll
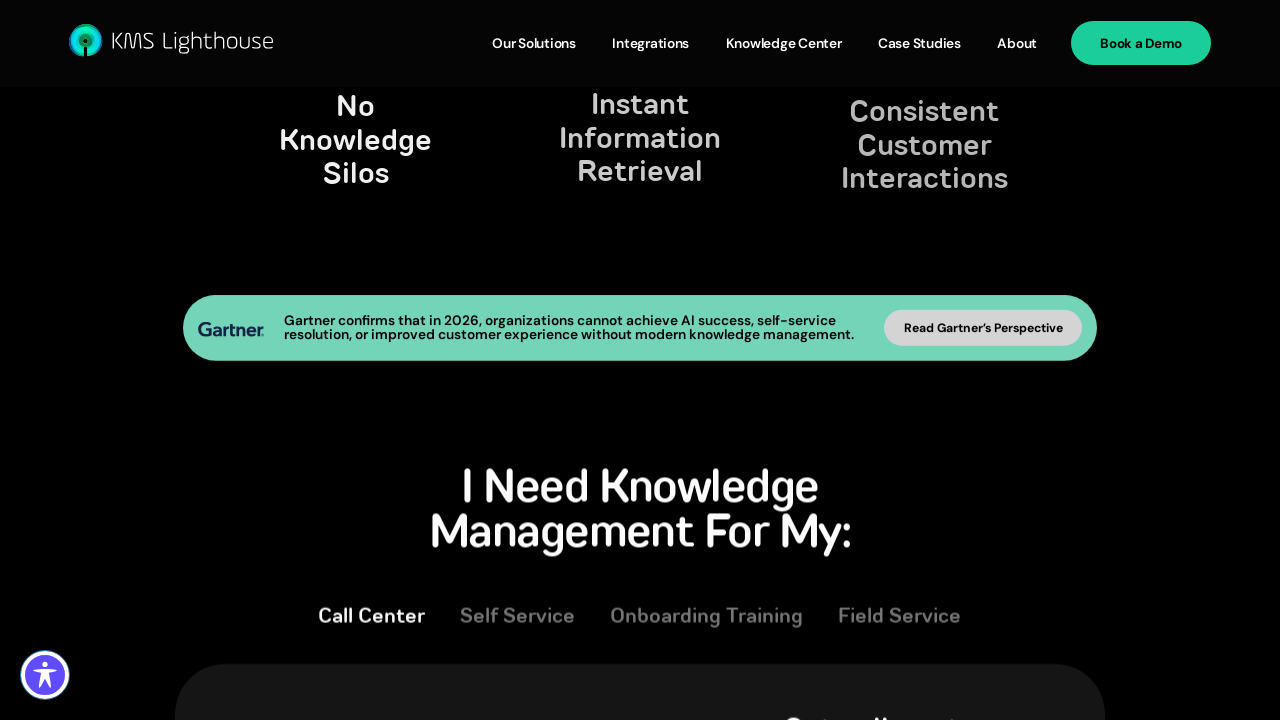

Clicked 'Self Service' tab at (518, 613) on internal:role=tab[name="Self Service"i]
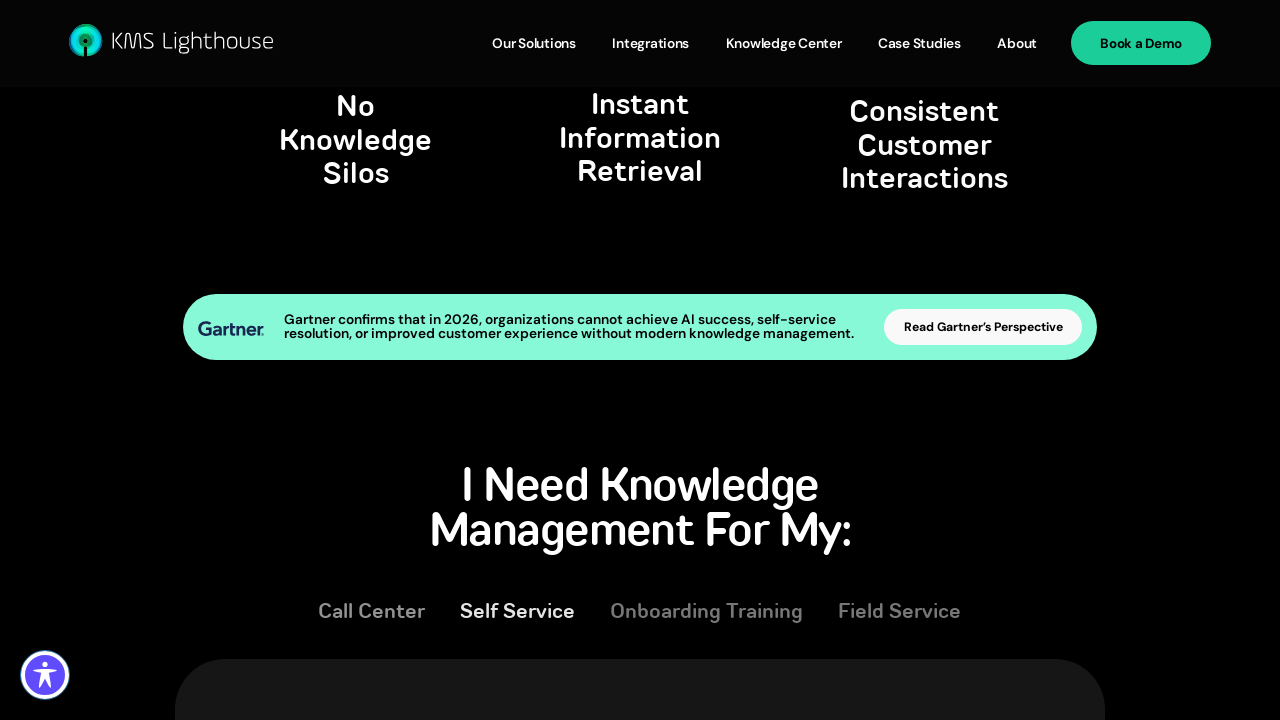

Clicked 'Onboarding Training' tab at (707, 613) on internal:role=tab[name="Onboarding Training"i]
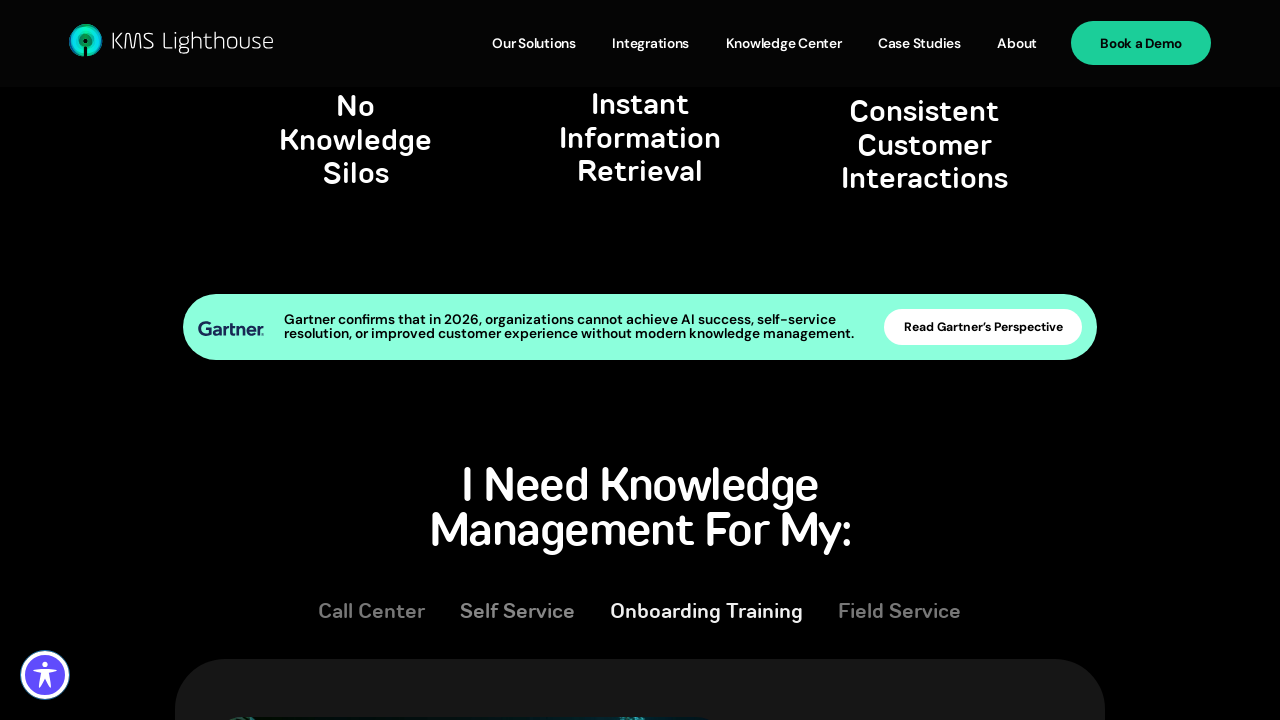

Clicked 'Field Service' tab at (900, 613) on internal:role=tab[name="Field Service"i]
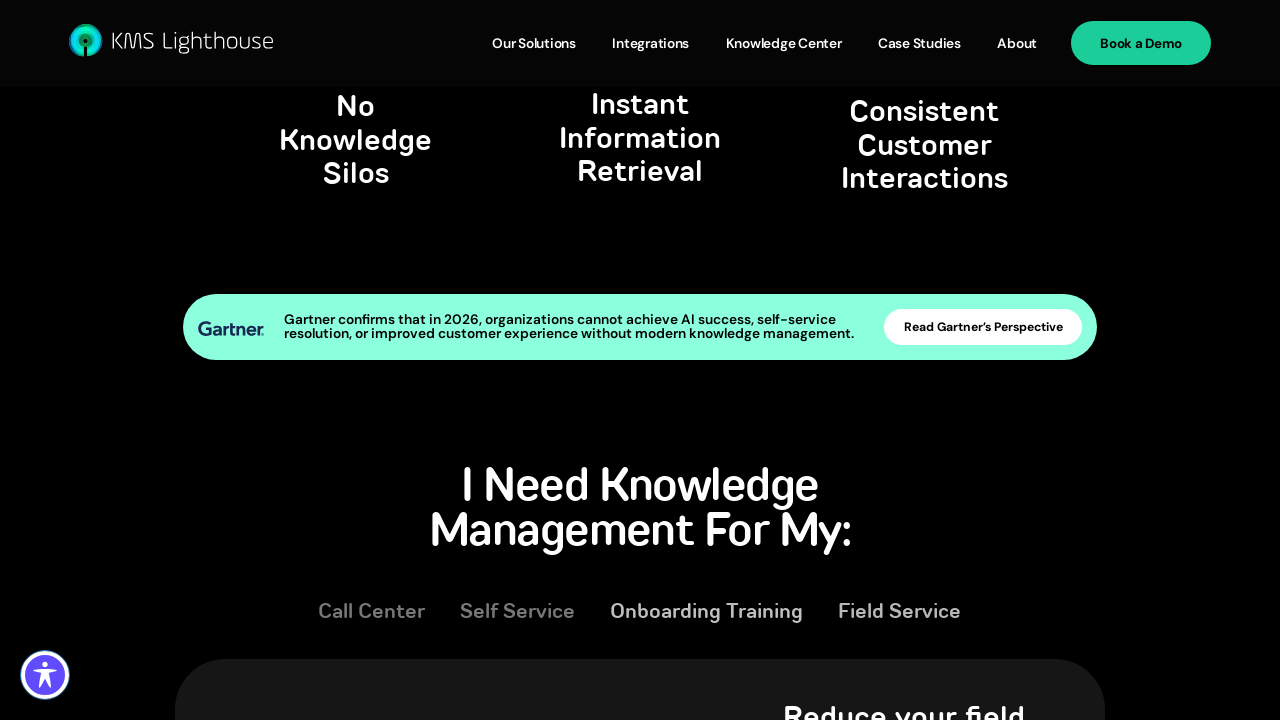

Clicked 'Call Center' tab at (372, 613) on internal:role=tab[name="Call Center"i]
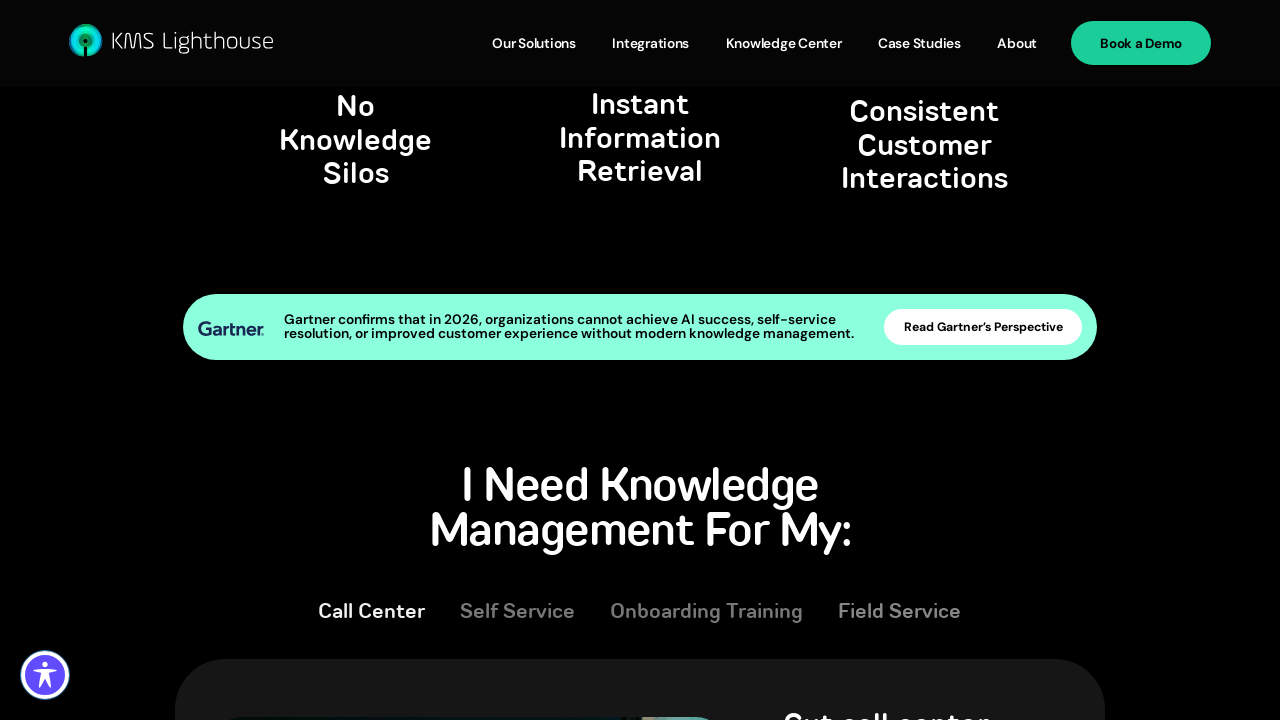

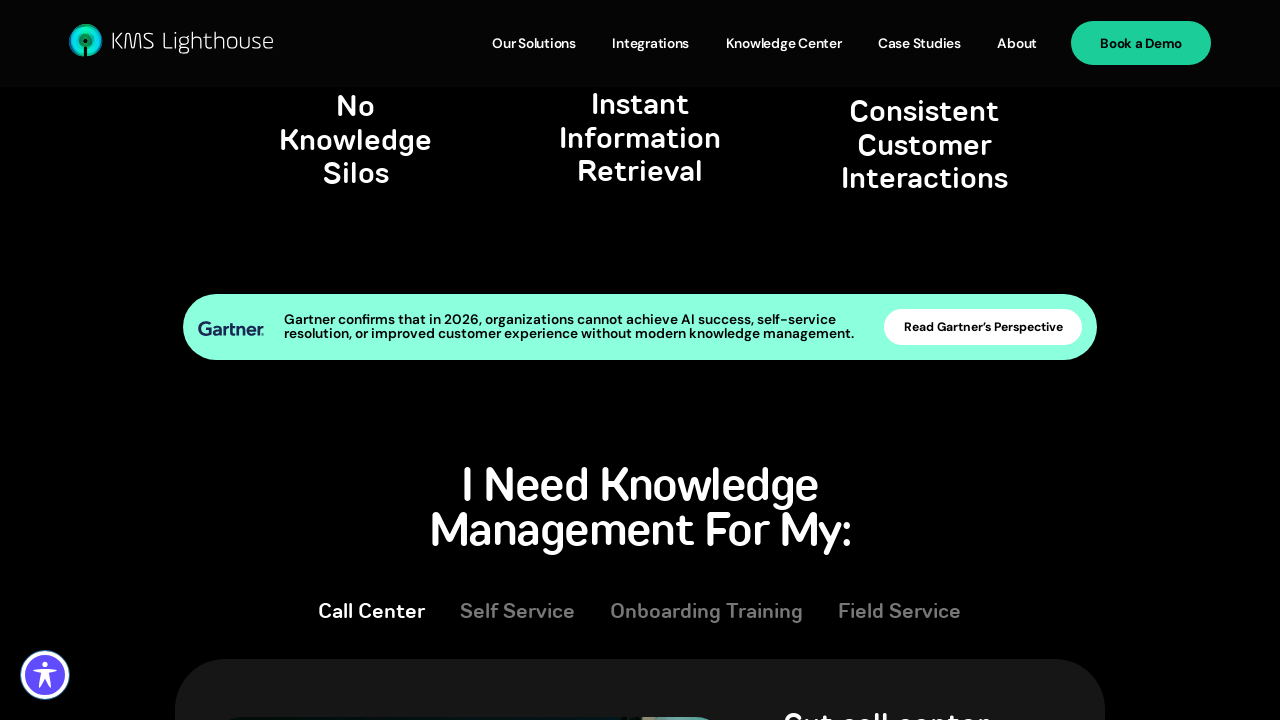